Tests double-click functionality by double-clicking a button and verifying that the expected text message appears

Starting URL: https://automationfc.github.io/basic-form/index.html

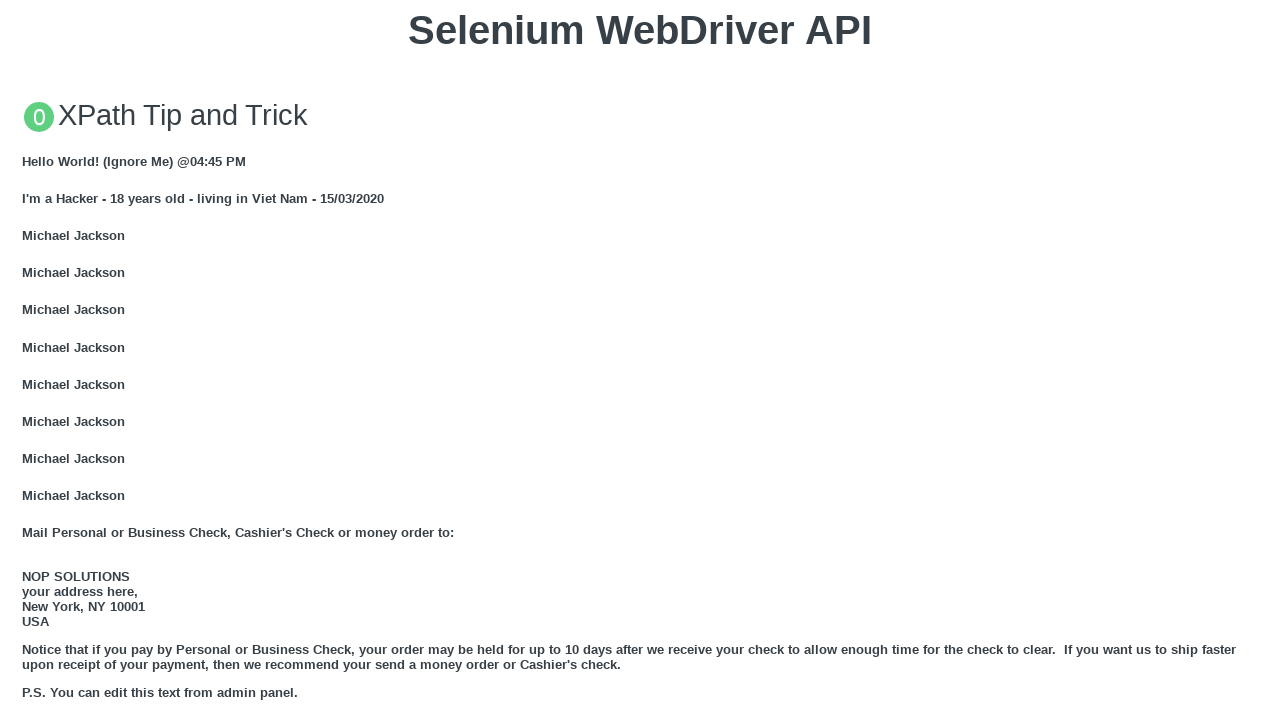

Located the double-click button element
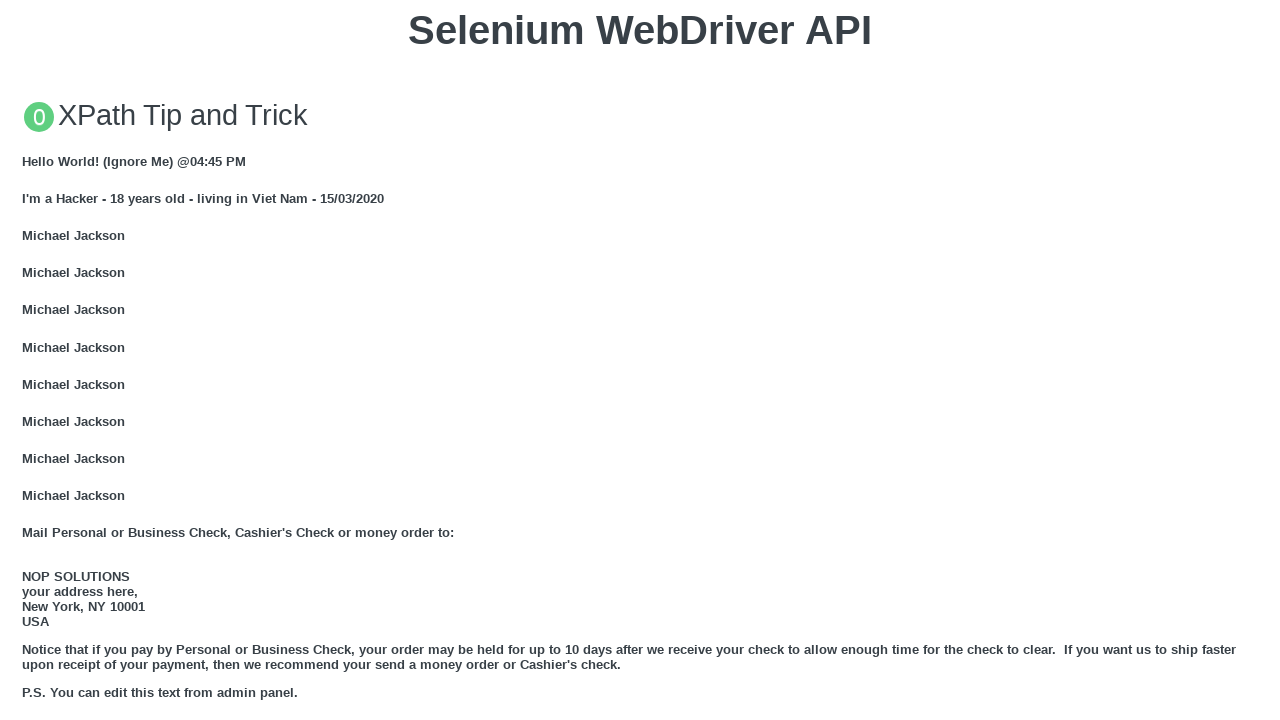

Scrolled double-click button into view
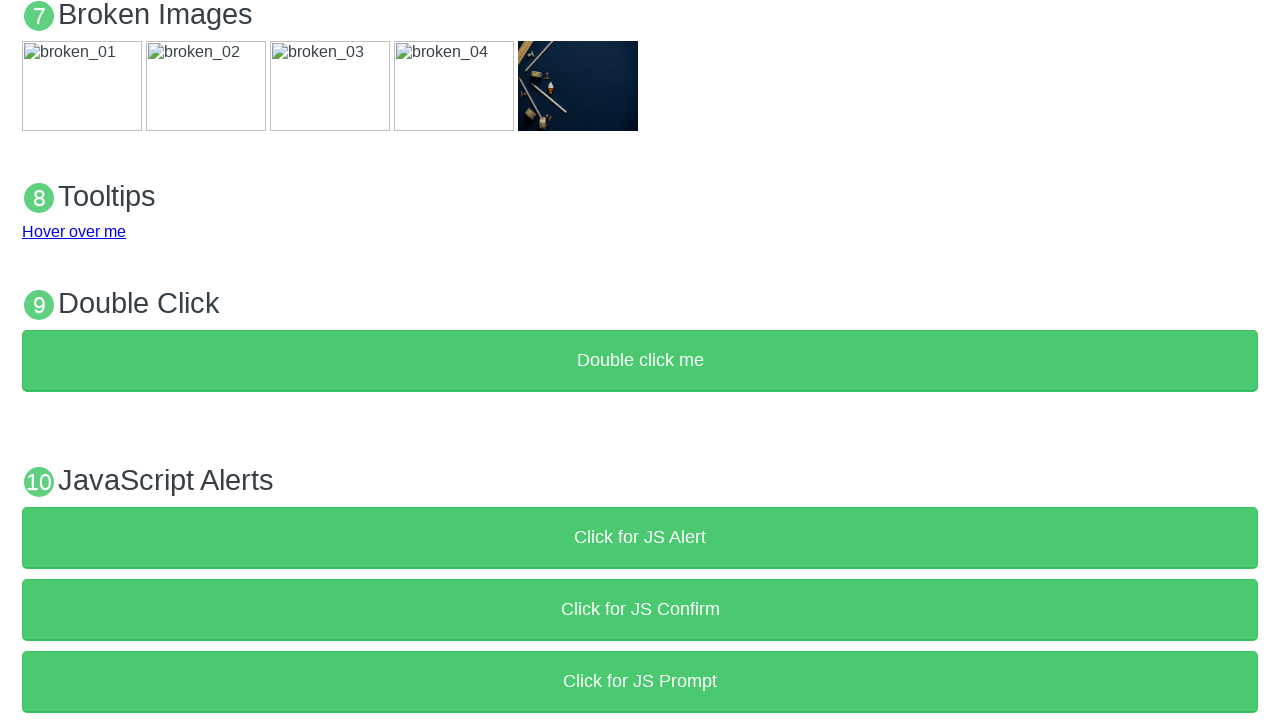

Double-clicked the button at (640, 361) on xpath=//button[text()='Double click me']
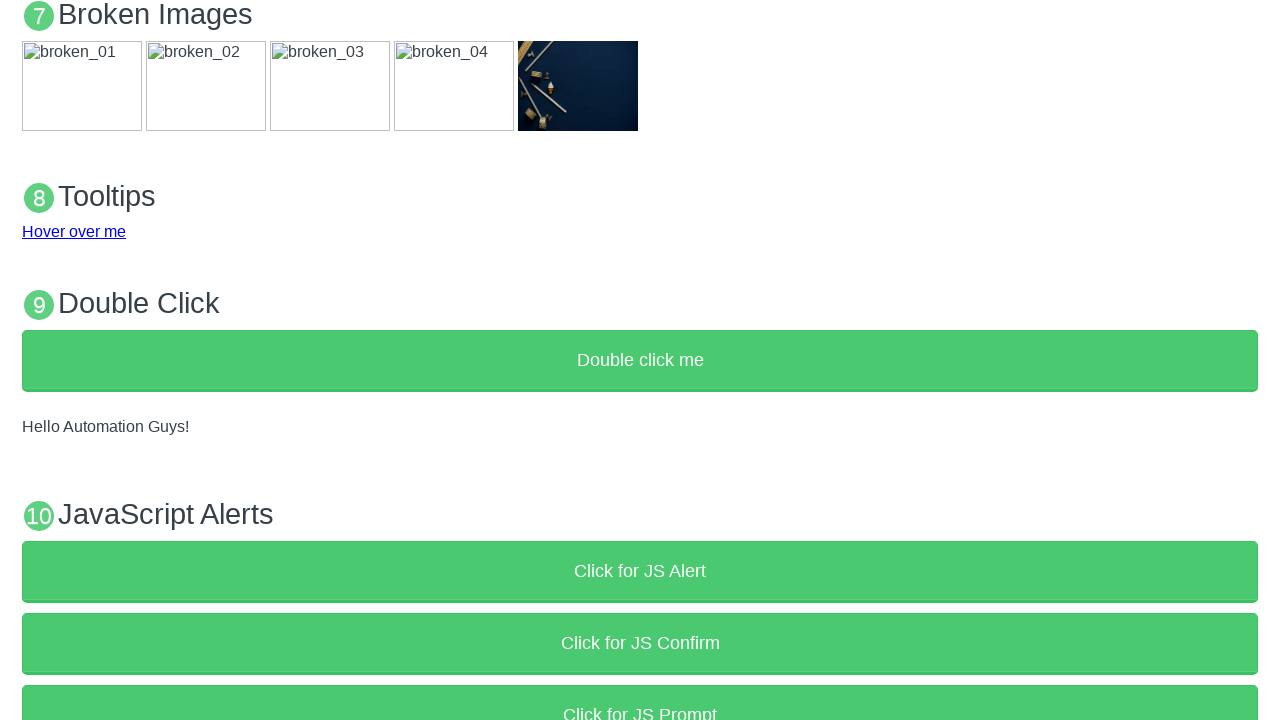

Result message element appeared after double-click
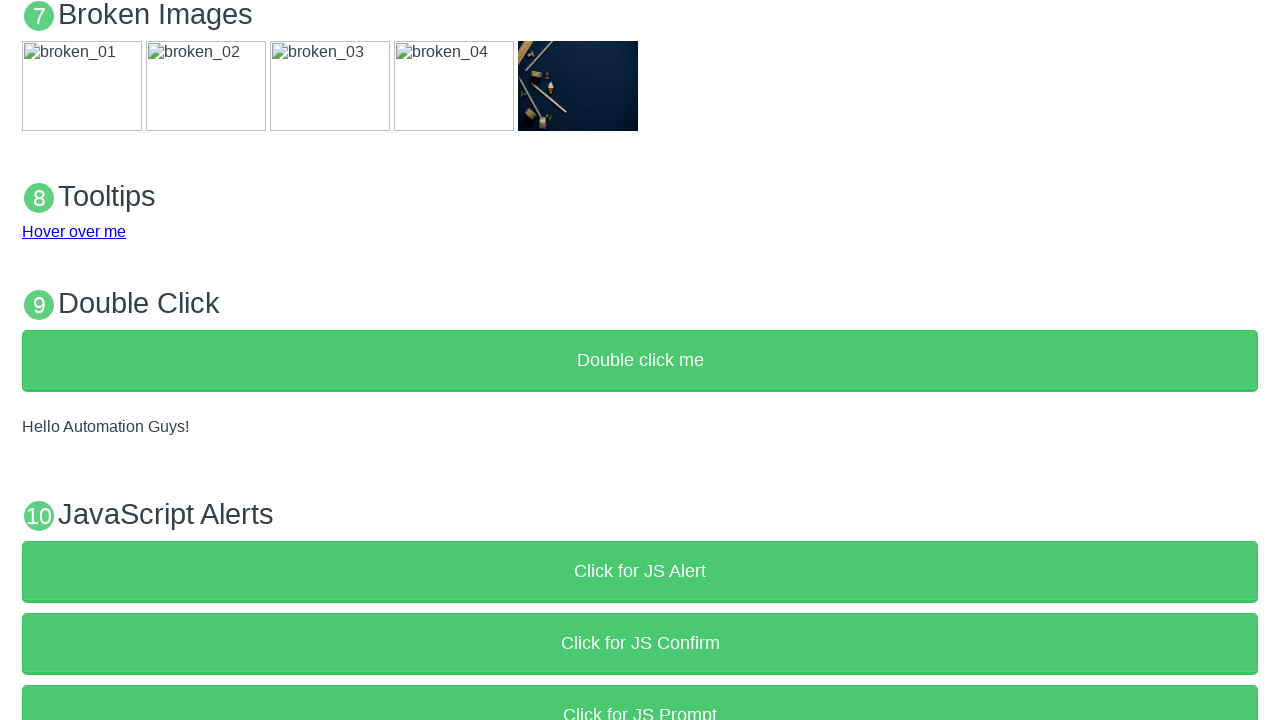

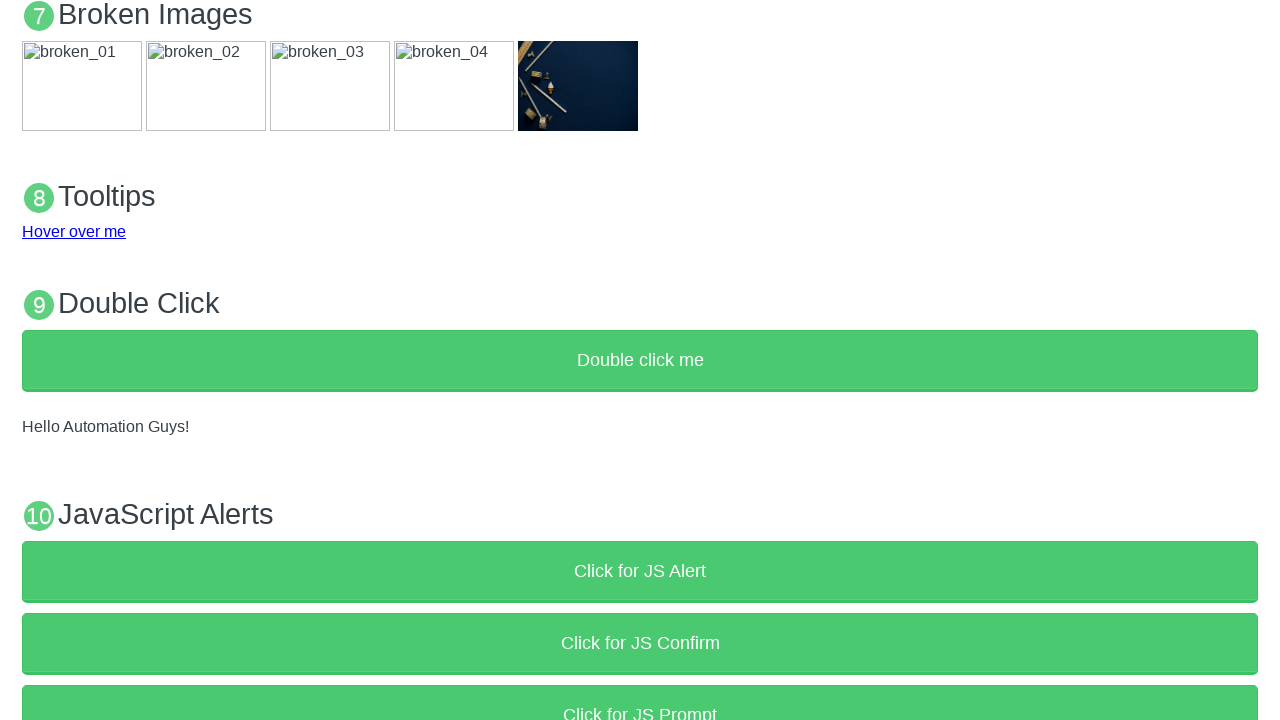